Tests checkbox interactions on a form by clicking multiple hobby checkboxes based on their display and enabled states

Starting URL: https://demoqa.com/automation-practice-form

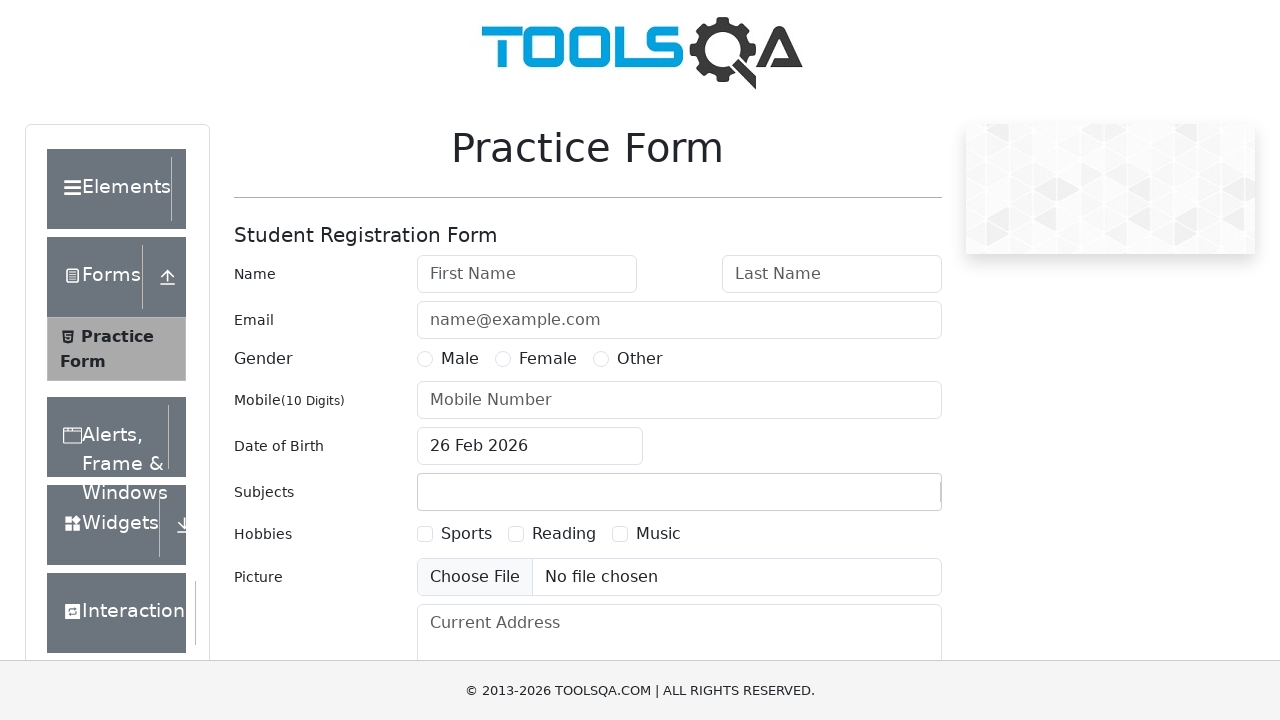

Clicked Sports hobby checkbox at (466, 534) on label[for='hobbies-checkbox-1']
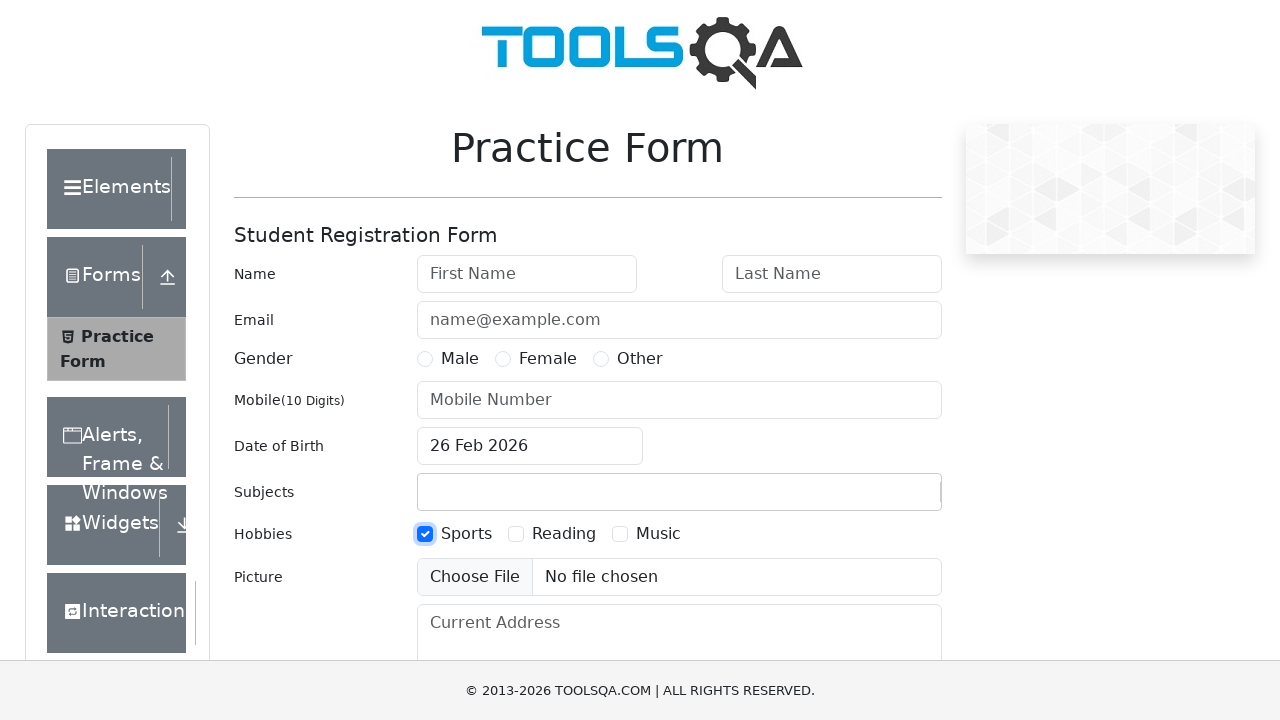

Reading hobby checkbox is visible, clicked it at (564, 534) on label[for='hobbies-checkbox-2']
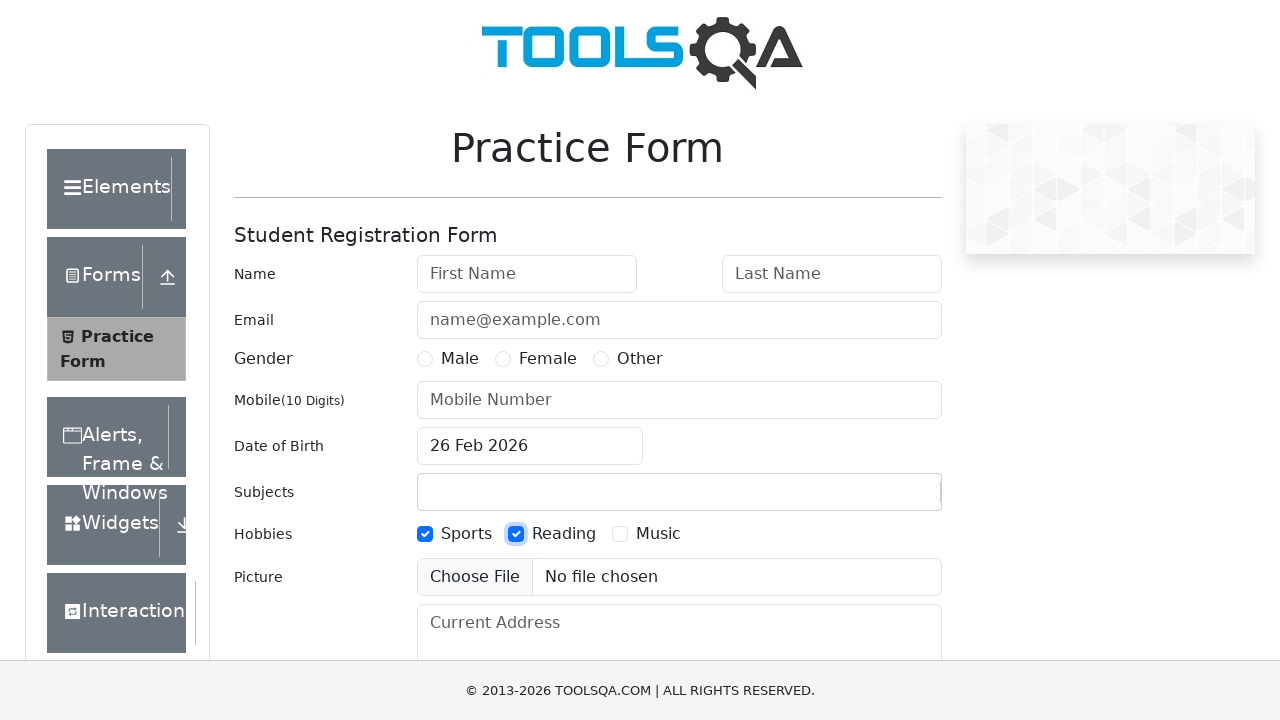

Music hobby checkbox is enabled, clicked it at (658, 534) on label[for='hobbies-checkbox-3']
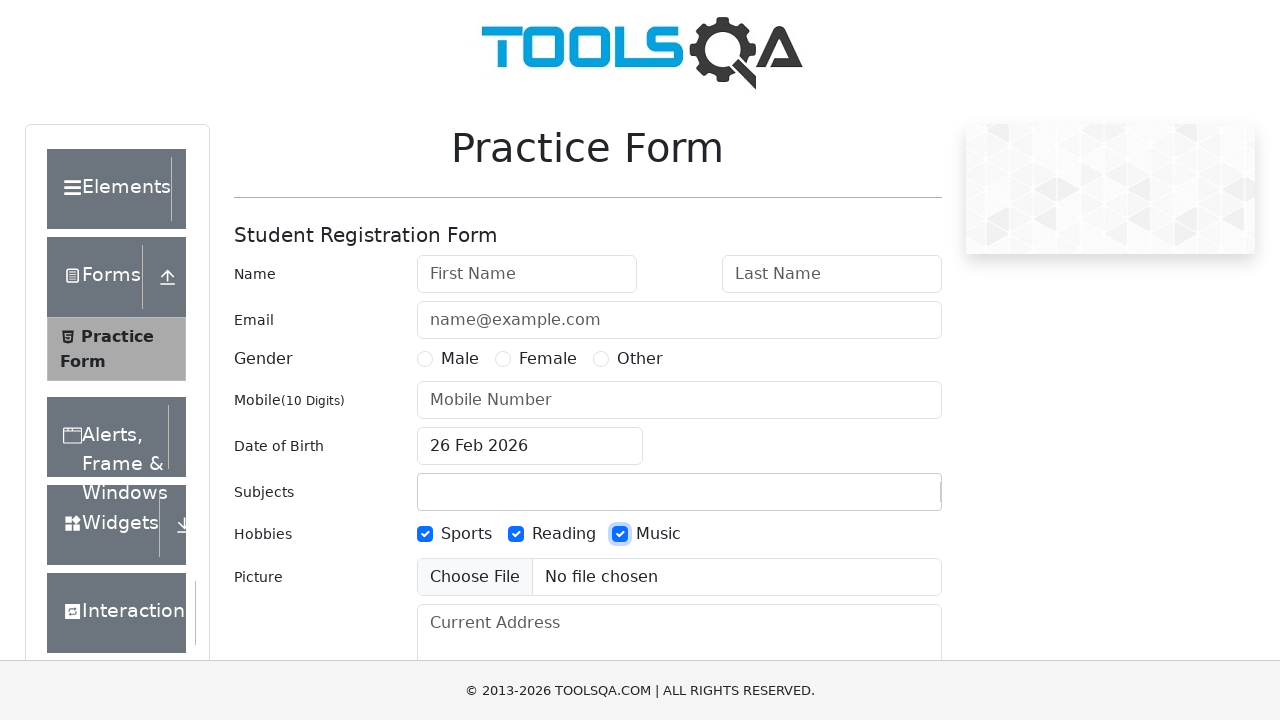

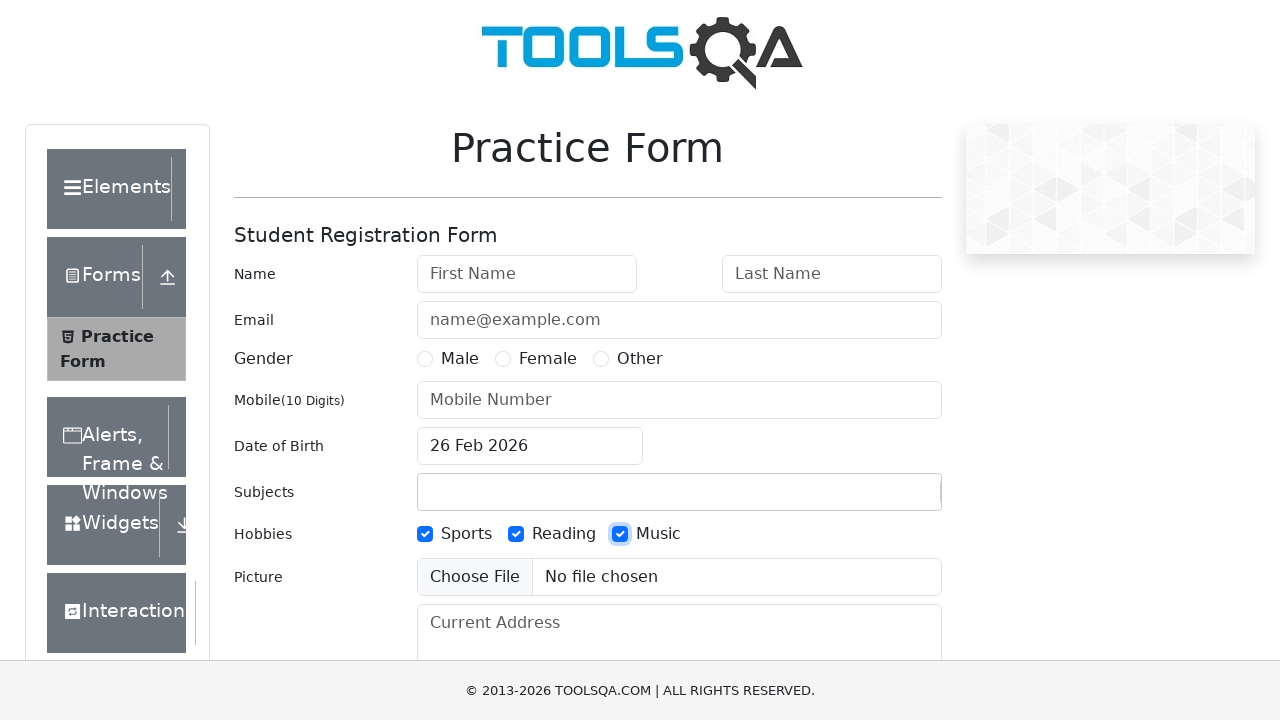